Tests various form controls including checkboxes, radio buttons, show/hide functionality, and alert handling on an automation practice page

Starting URL: https://rahulshettyacademy.com/AutomationPractice/

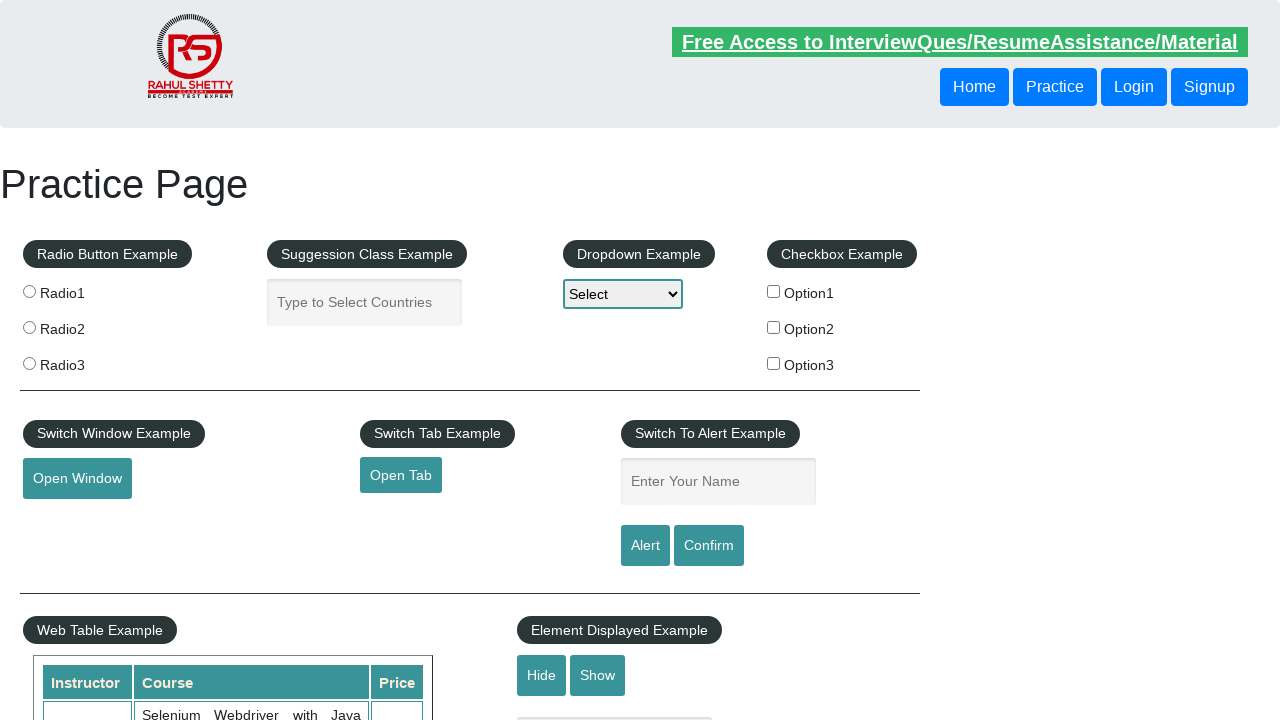

Located all checkbox elements on the page
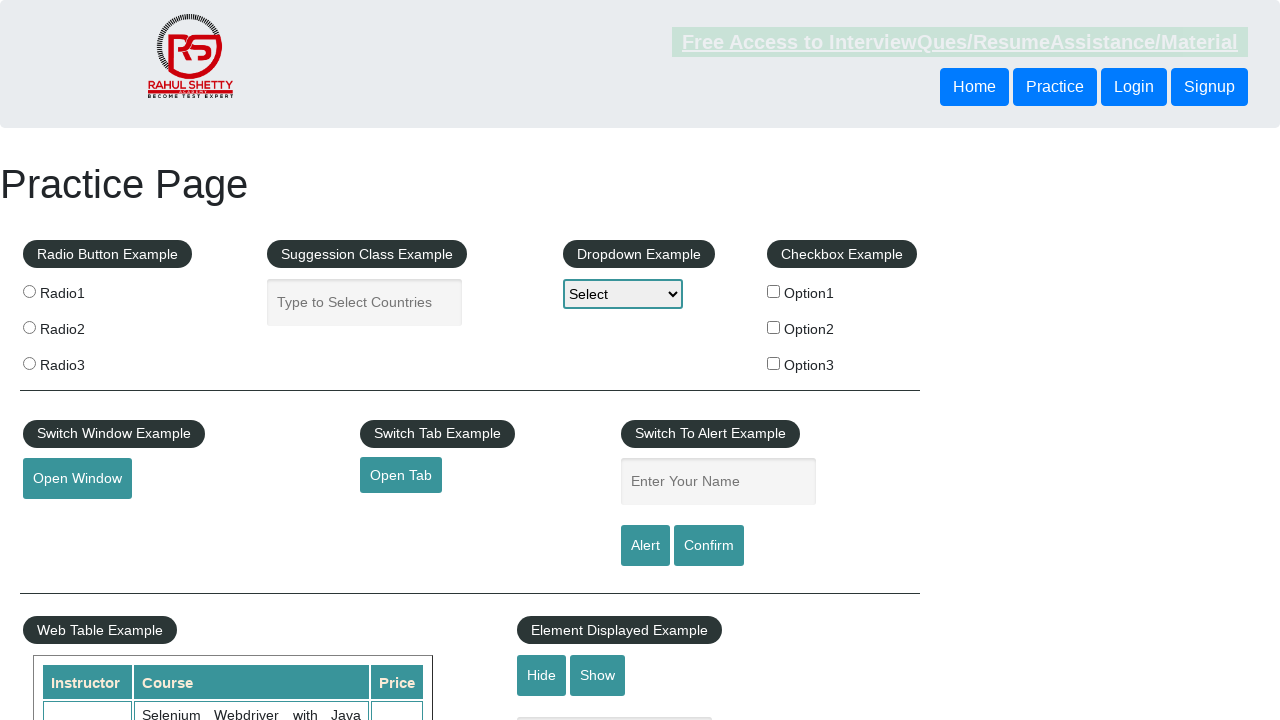

Retrieved checkbox element at index 0
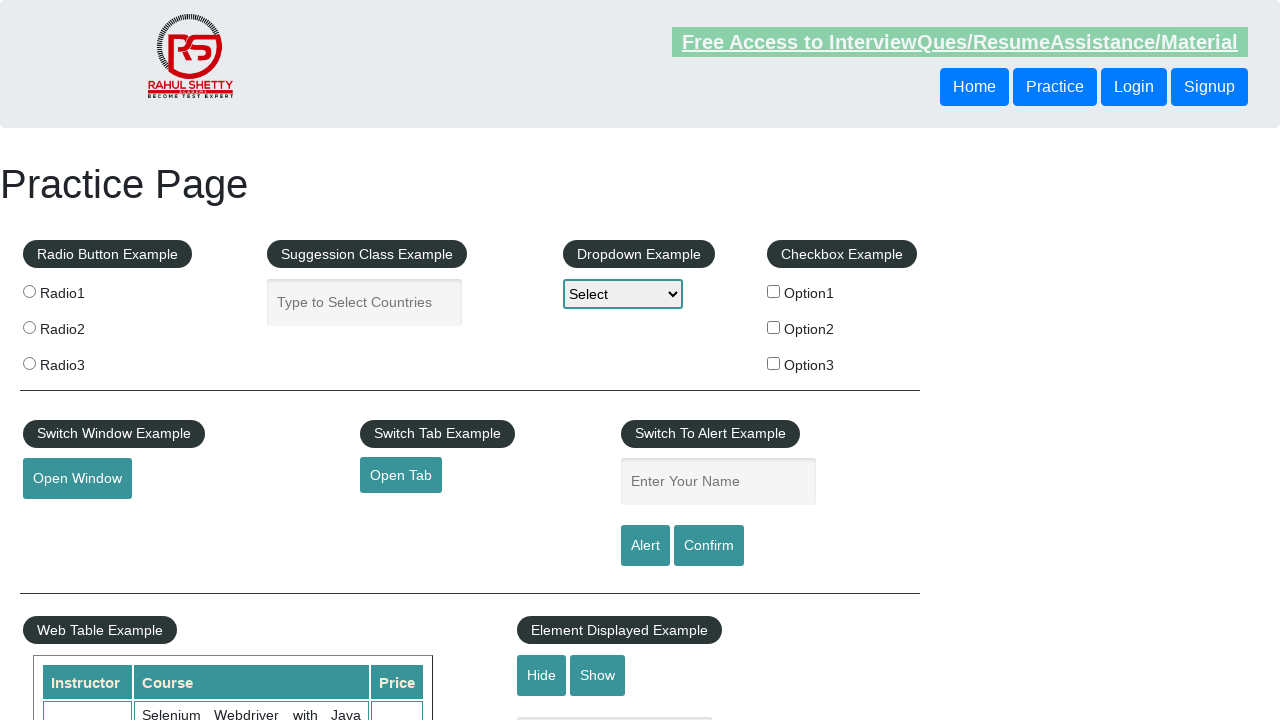

Retrieved checkbox element at index 1
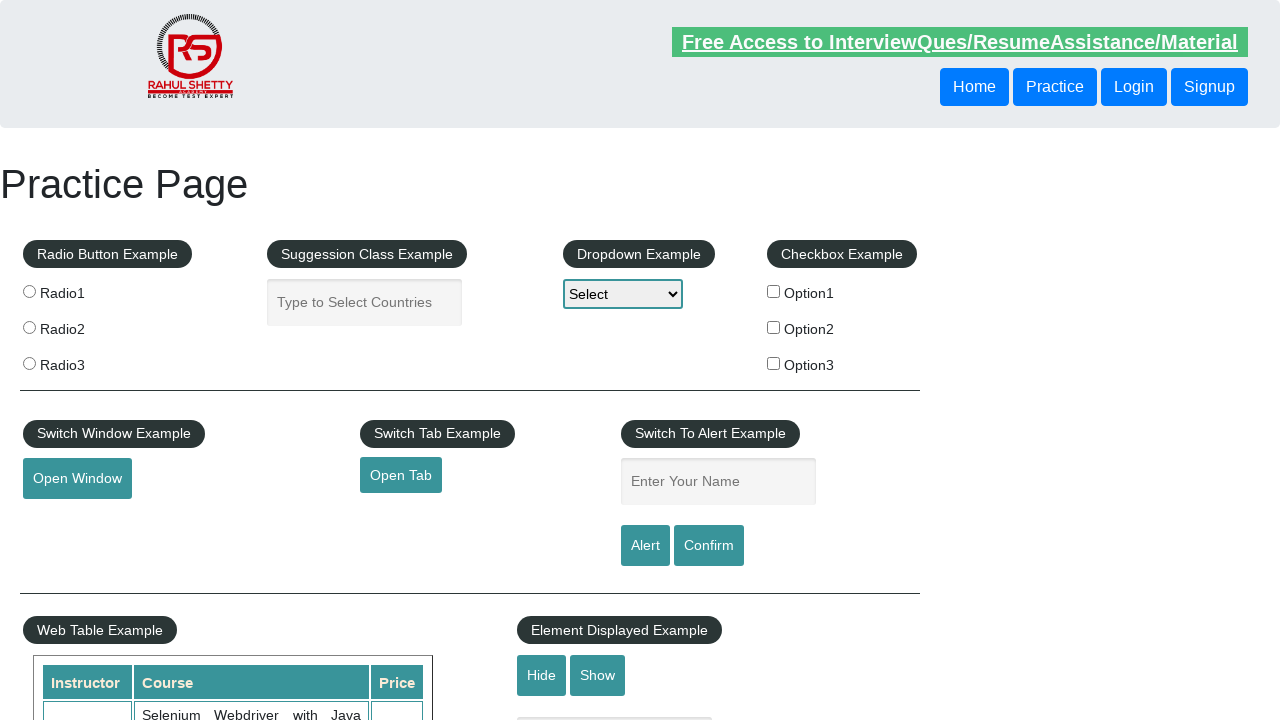

Clicked checkbox with value 'option2' at (774, 327) on input[type='checkbox'] >> nth=1
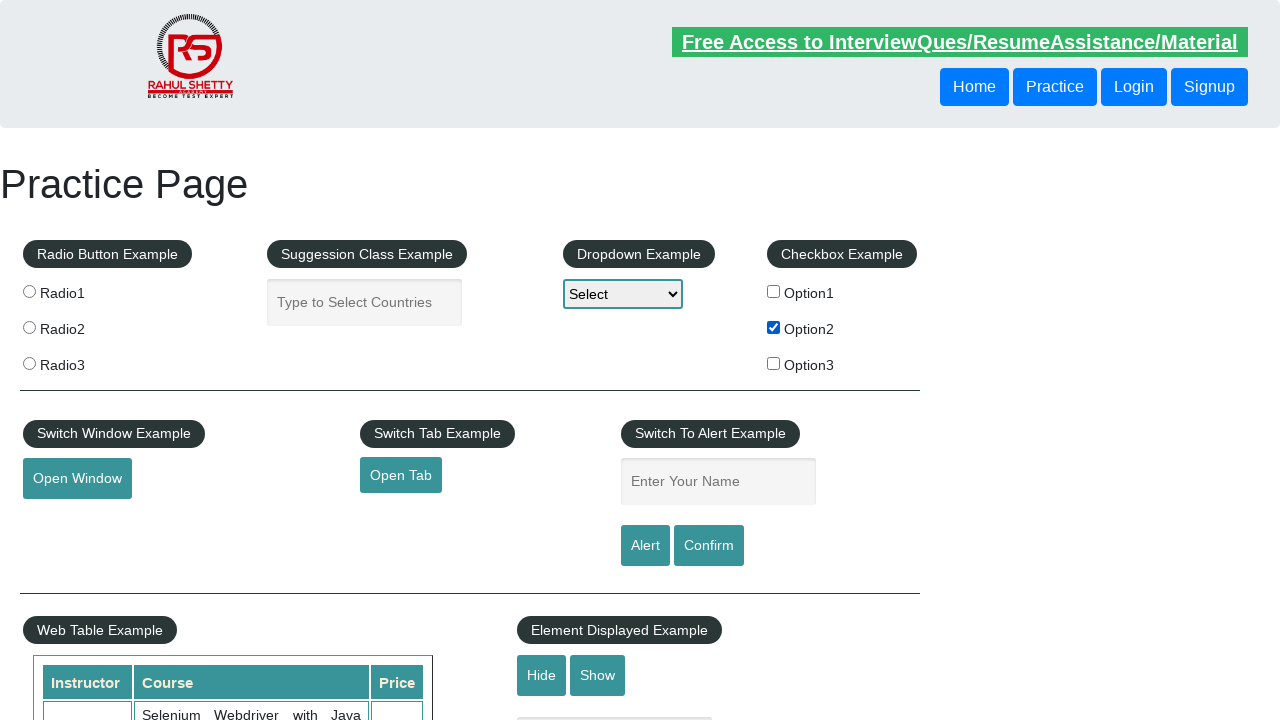

Located all radio button elements on the page
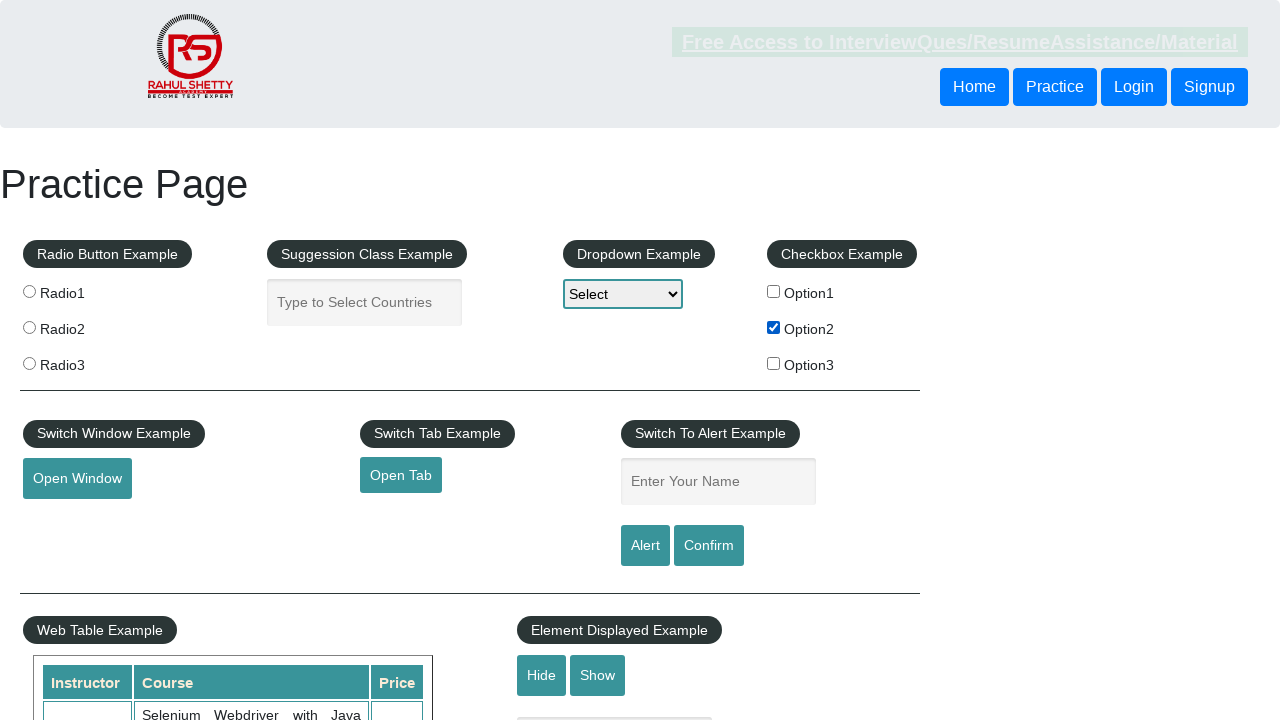

Retrieved radio button element at index 0
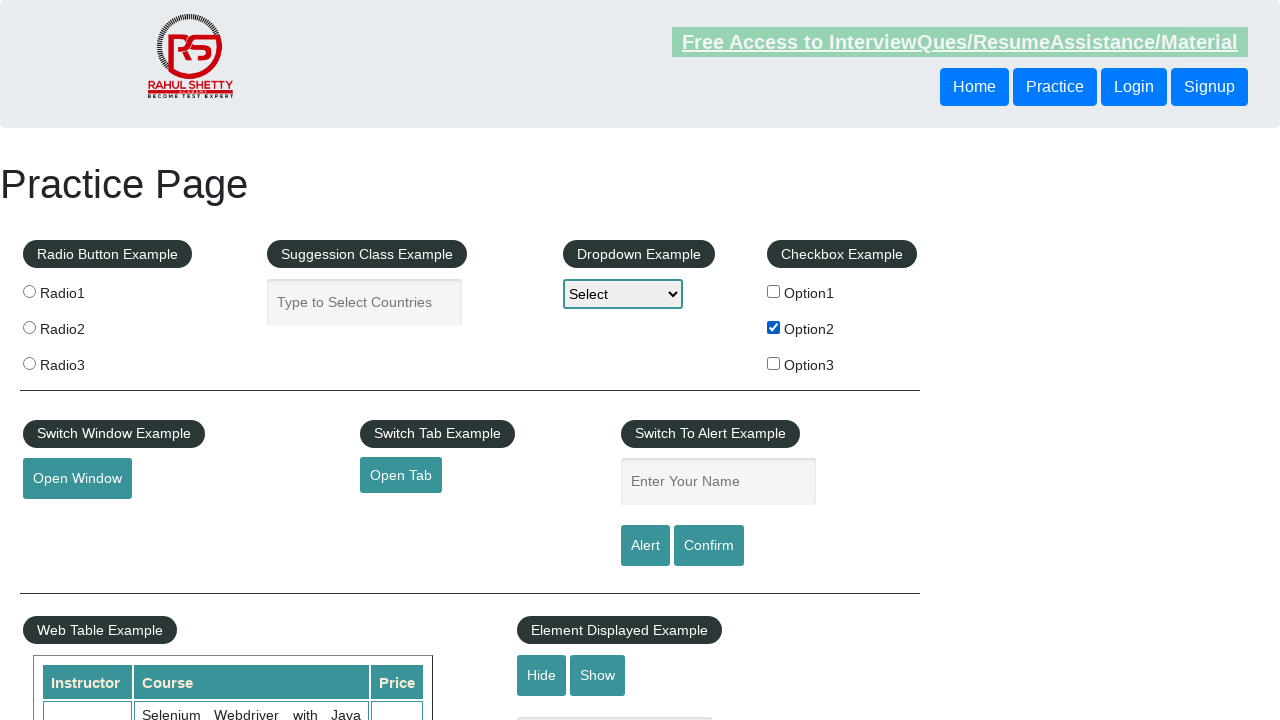

Retrieved radio button element at index 1
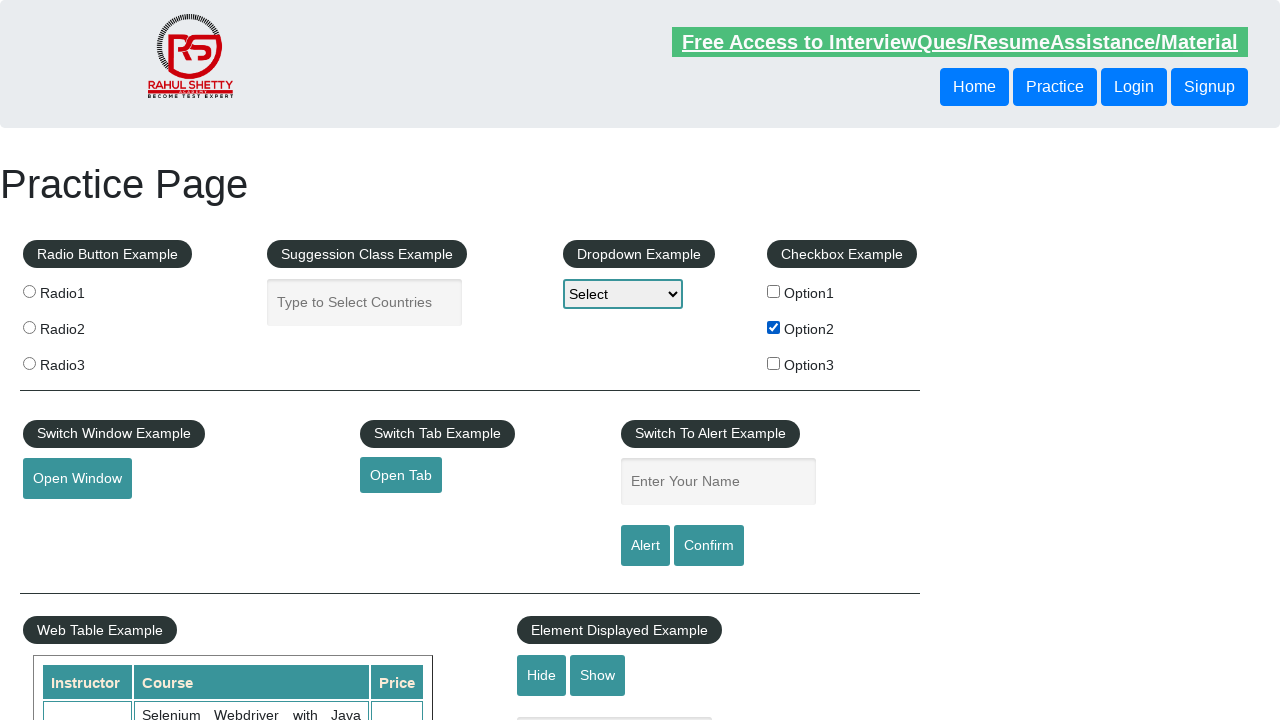

Retrieved radio button element at index 2
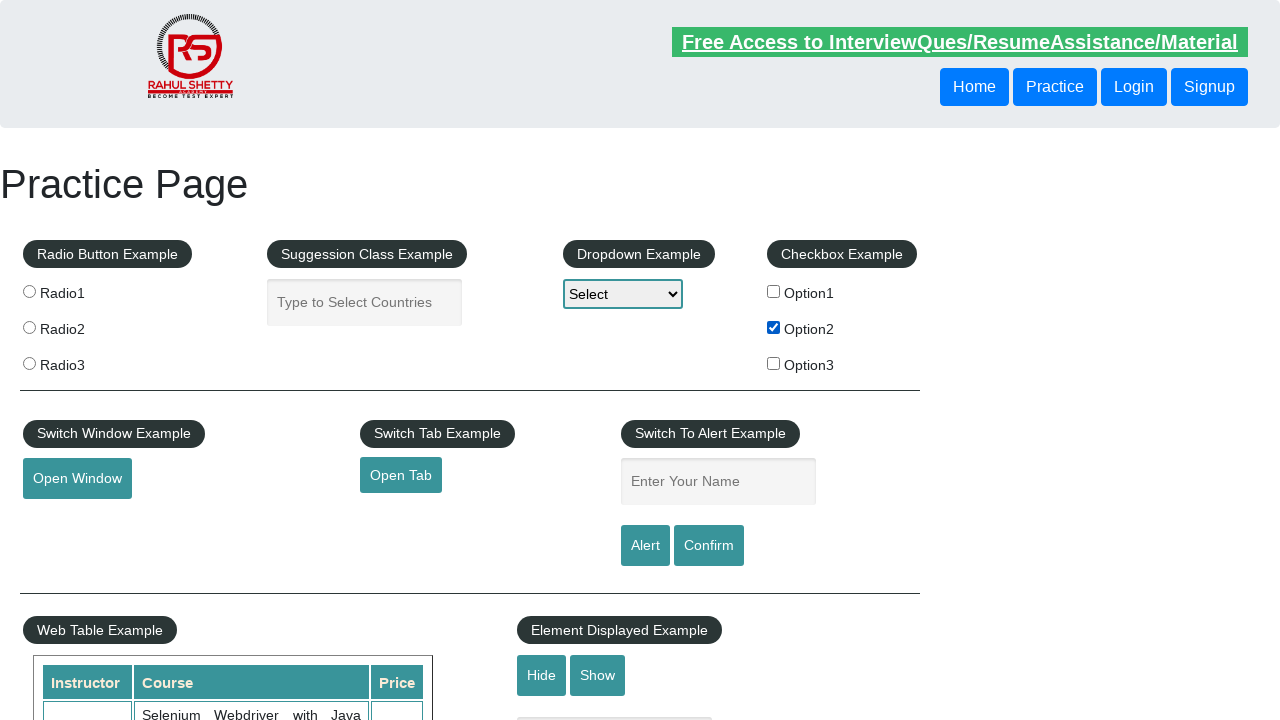

Clicked radio button with value 'radio3' at (29, 363) on input[type='radio'] >> nth=2
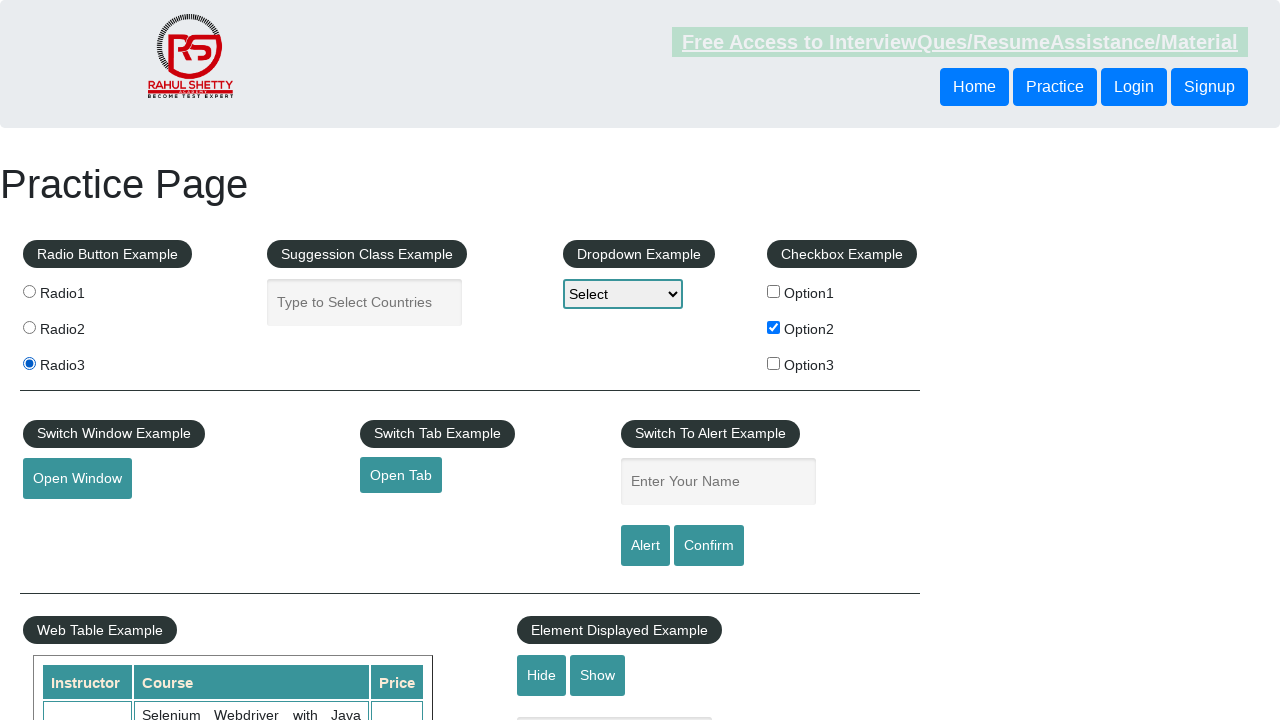

Clicked hide textbox button to test show/hide functionality at (542, 675) on #hide-textbox
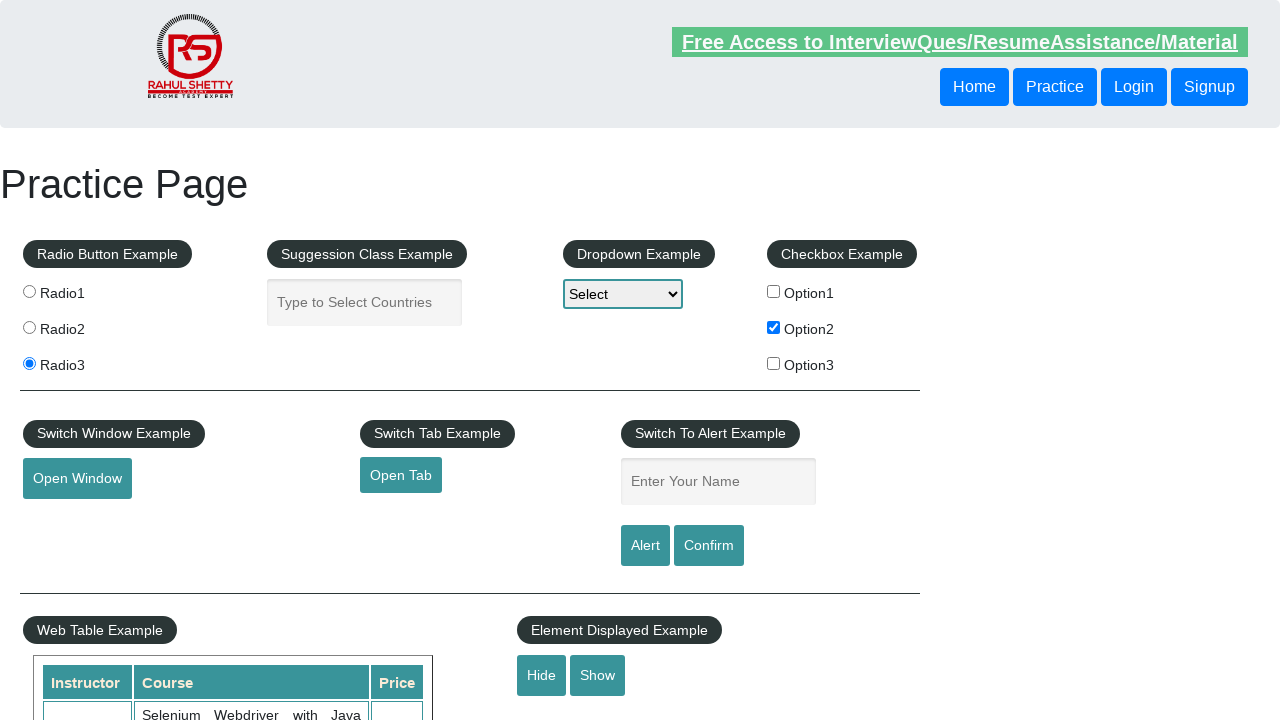

Filled name field with 'TestUser123' on #name
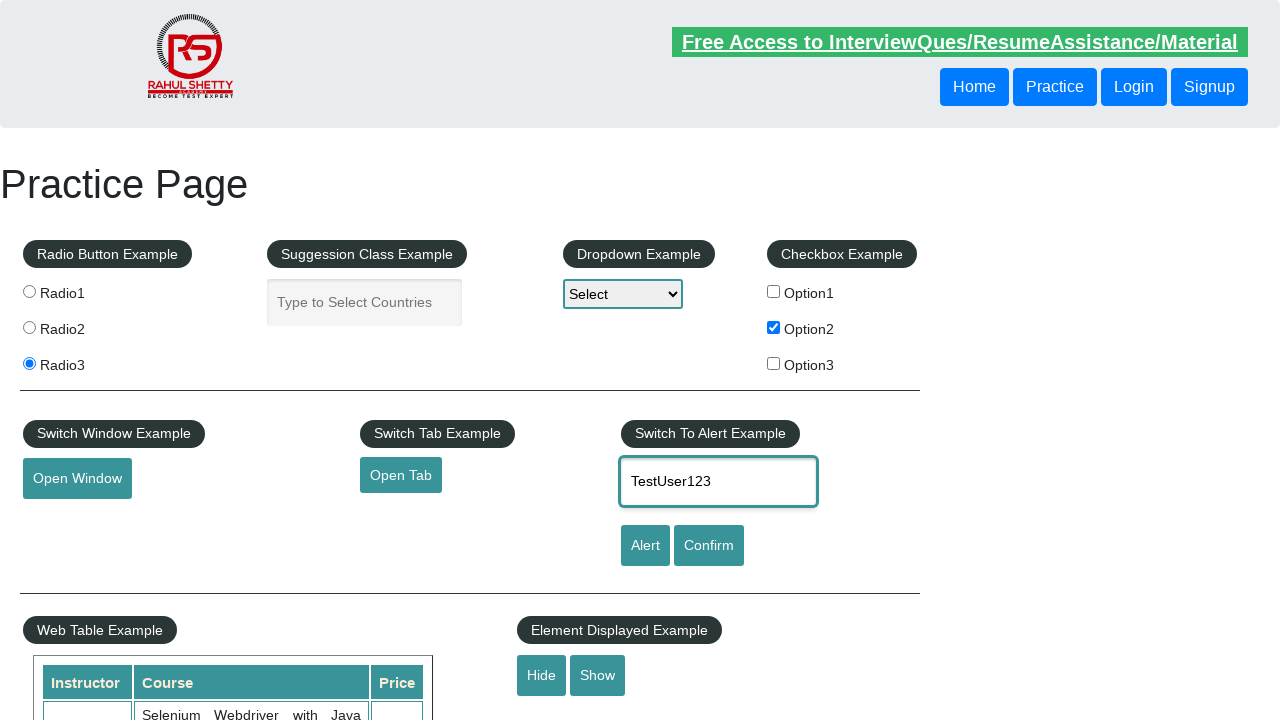

Set up dialog handler to accept alerts
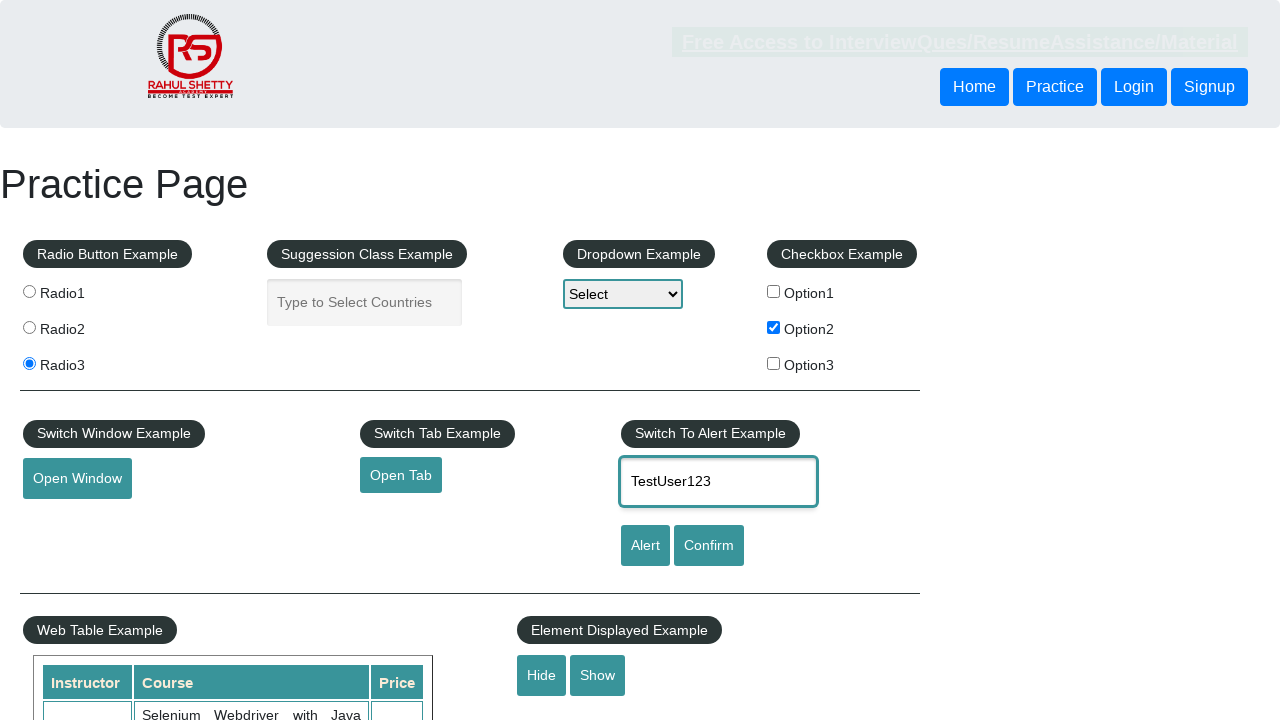

Clicked alert button and accepted the alert dialog at (645, 546) on #alertbtn
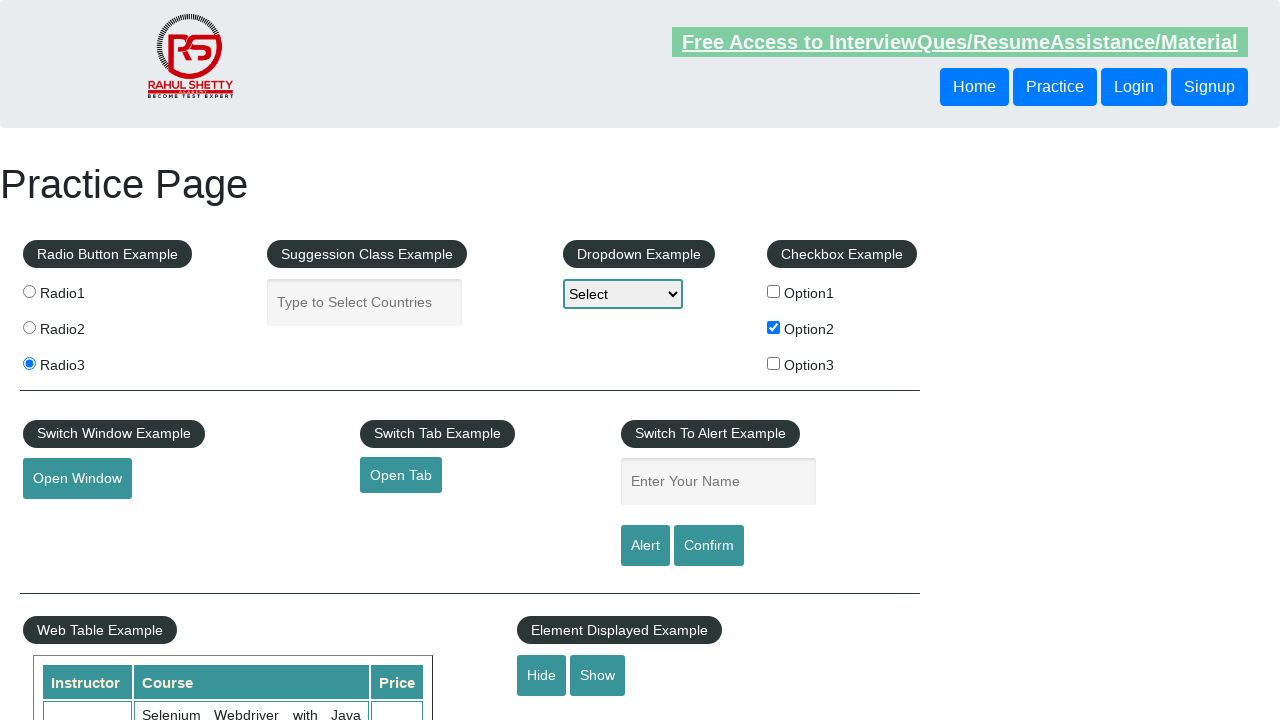

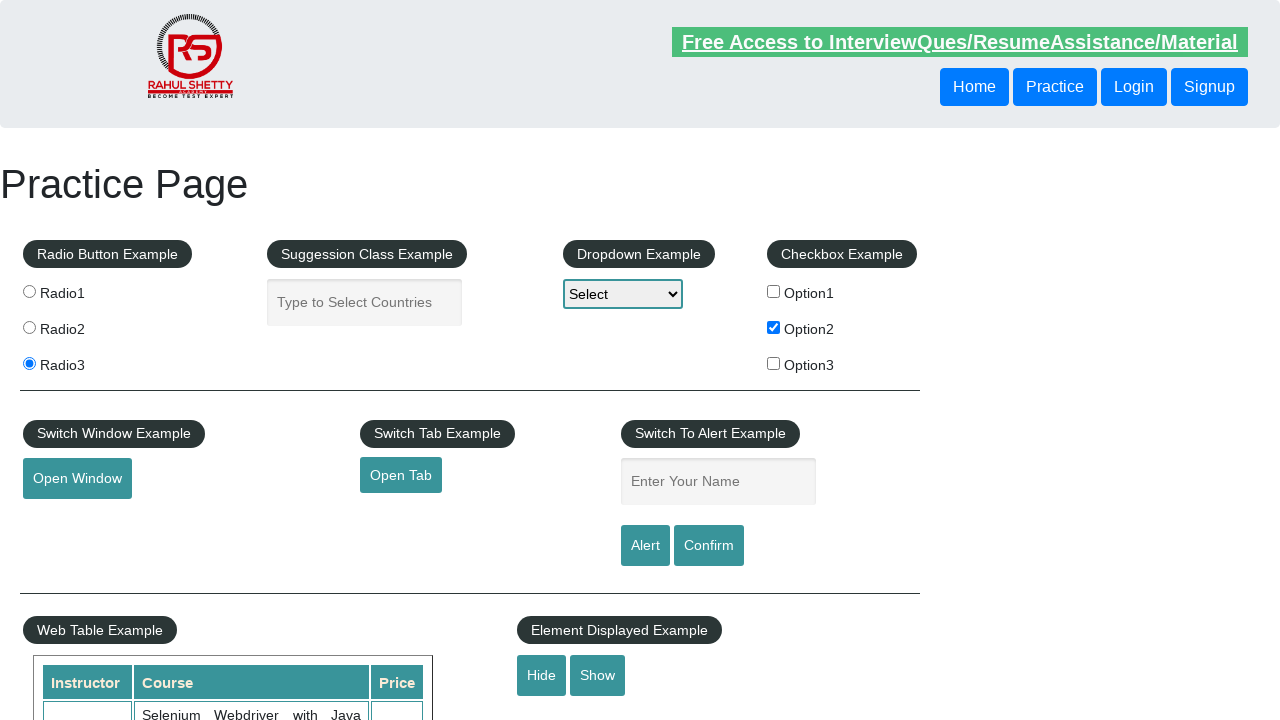